Verifies the page title is correct

Starting URL: https://training-support.net/webelements/login-form

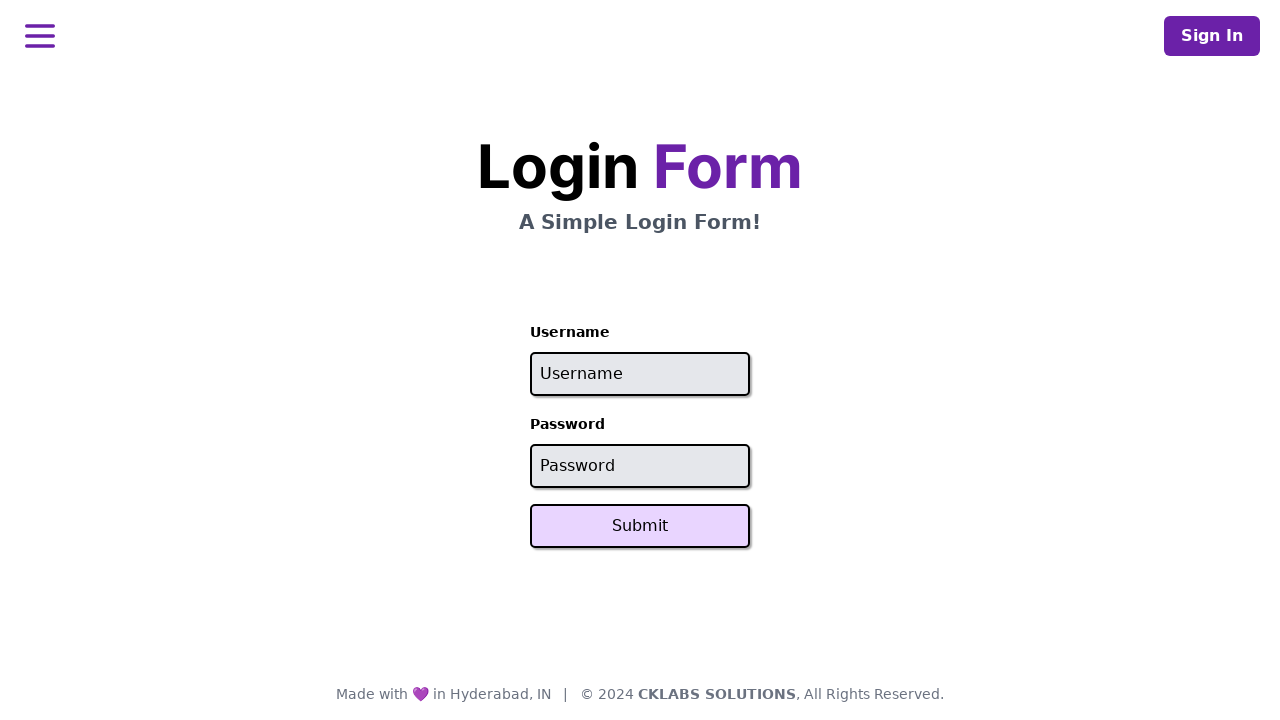

Navigated to login form page
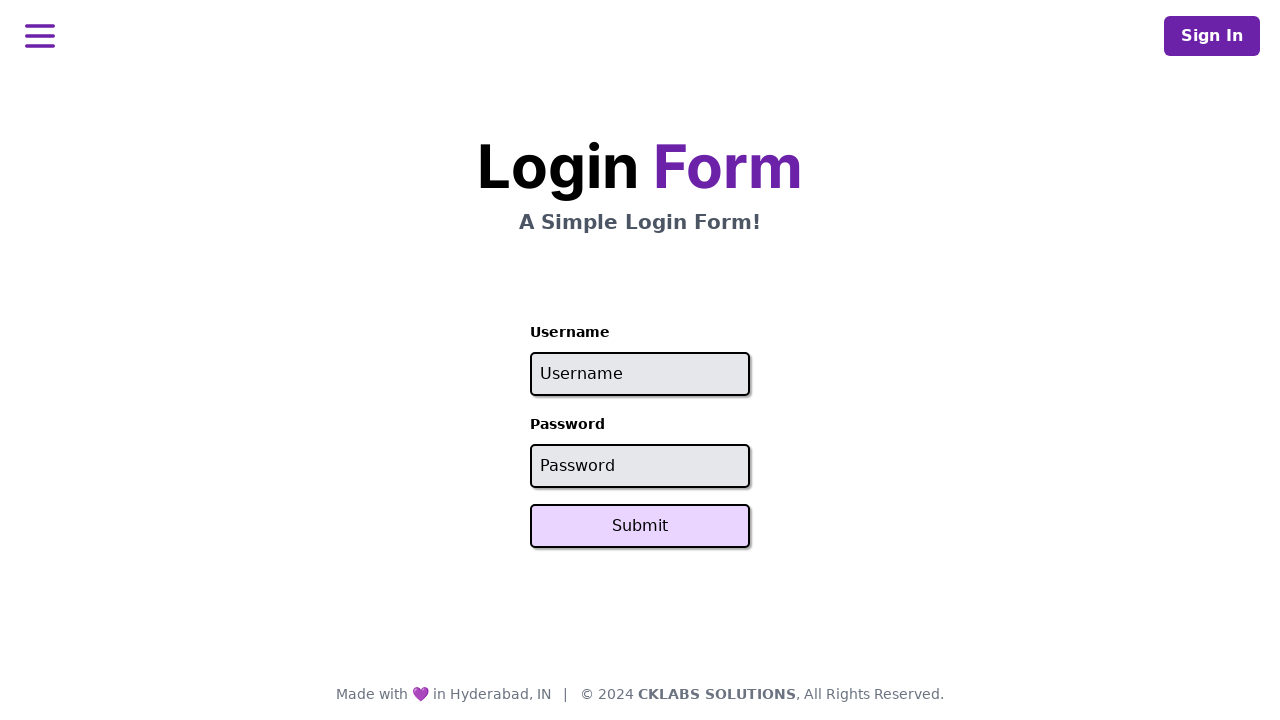

Verified page title is 'Selenium: Login Form'
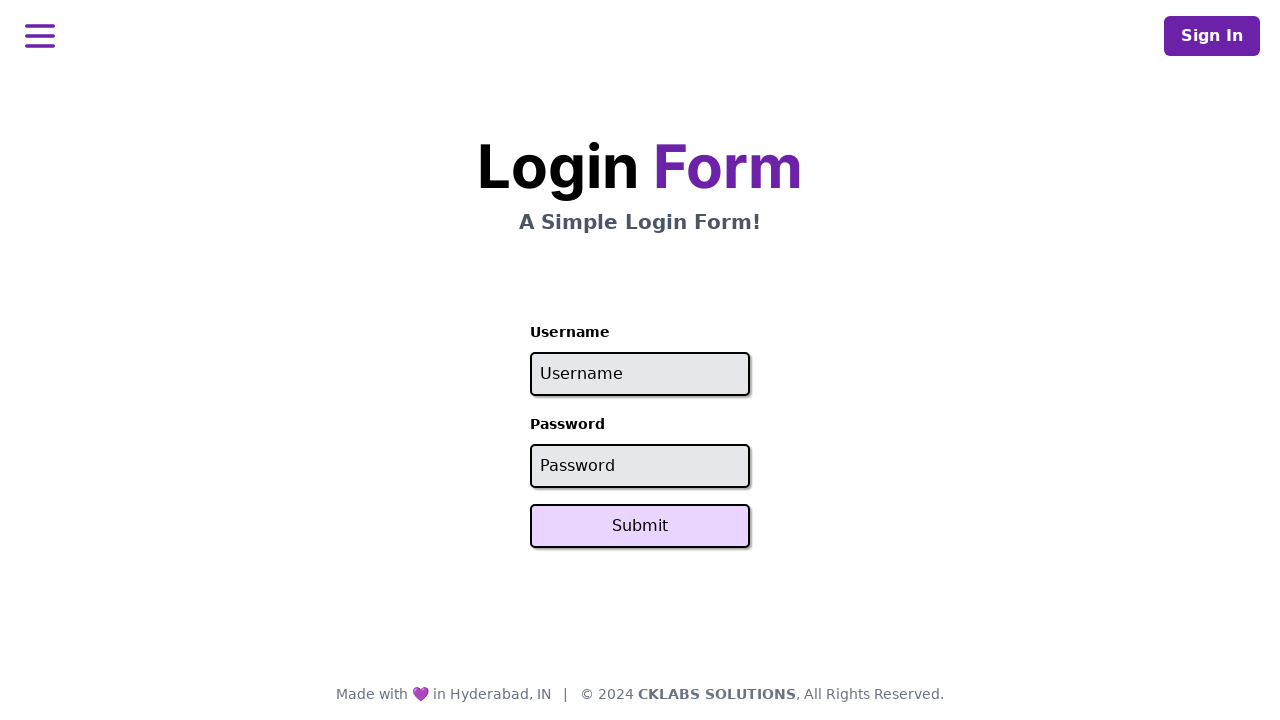

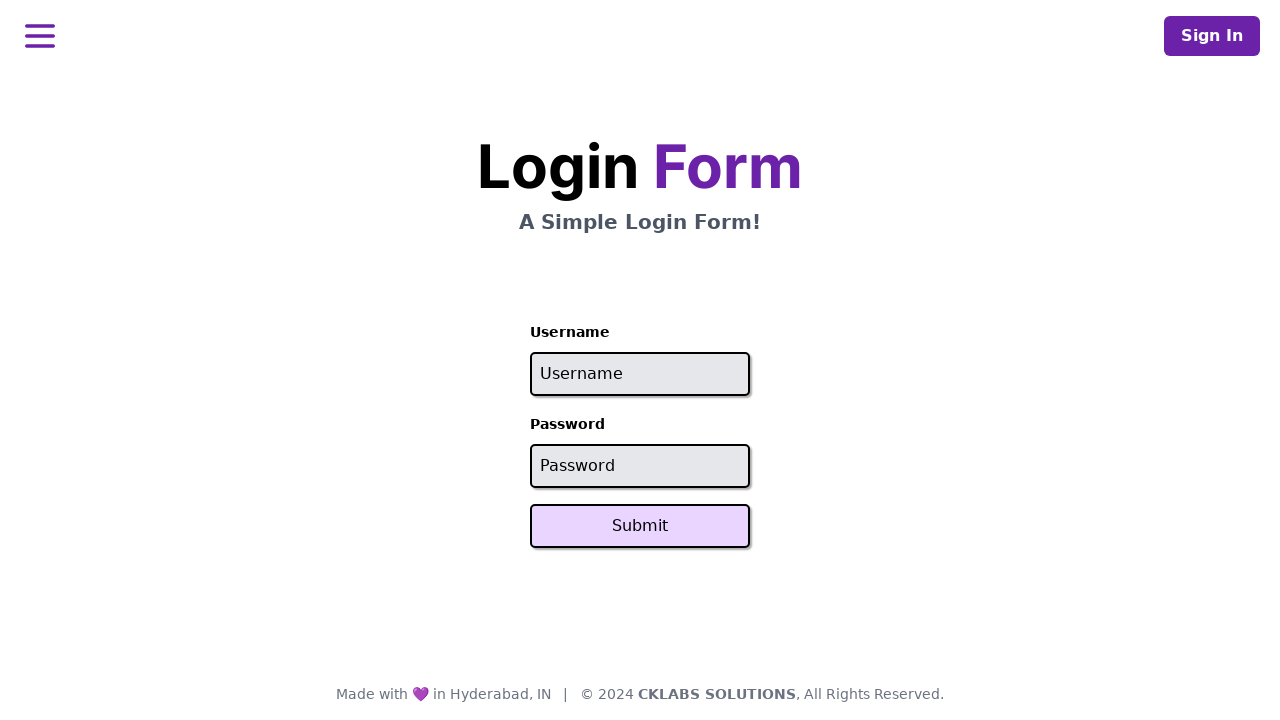